Tests handling multiple windows by clicking a link multiple times to open several new windows and then switching to a specific window by title

Starting URL: https://the-internet.herokuapp.com/windows

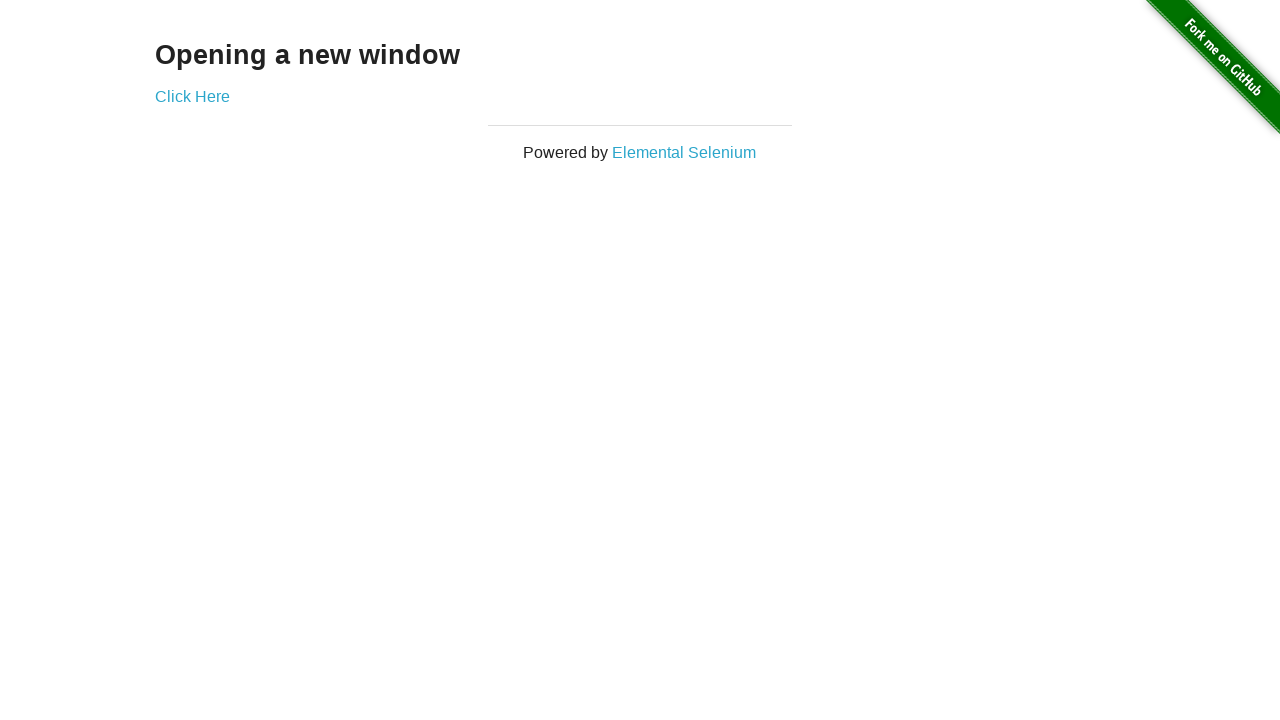

Navigated to the-internet.herokuapp.com/windows
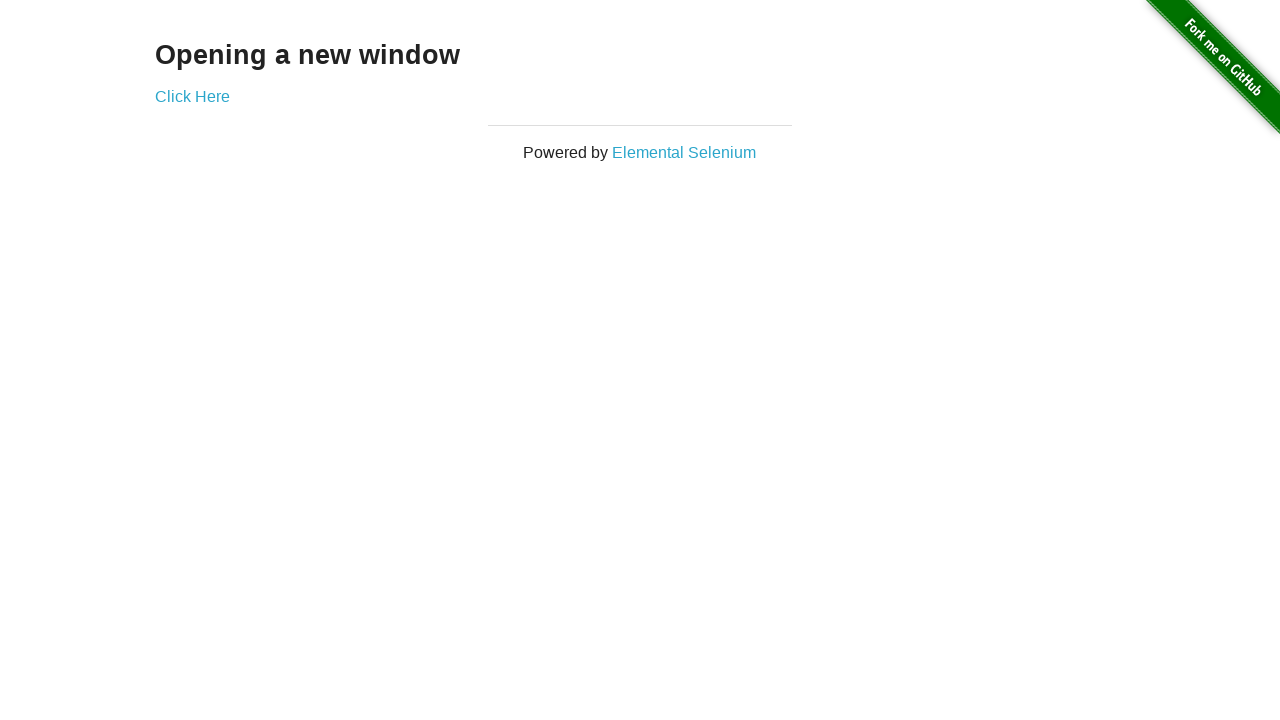

Clicked 'Click Here' link to open a new window at (192, 96) on text=Click Here
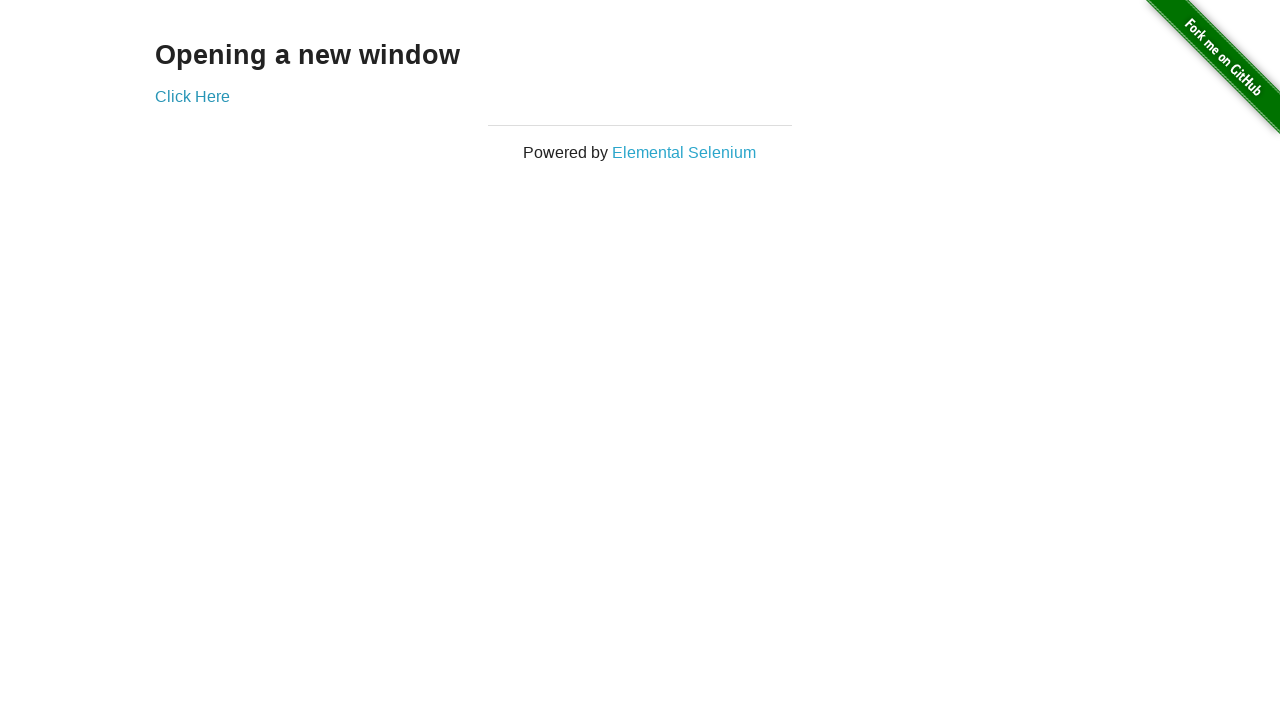

New window opened and added to pages list
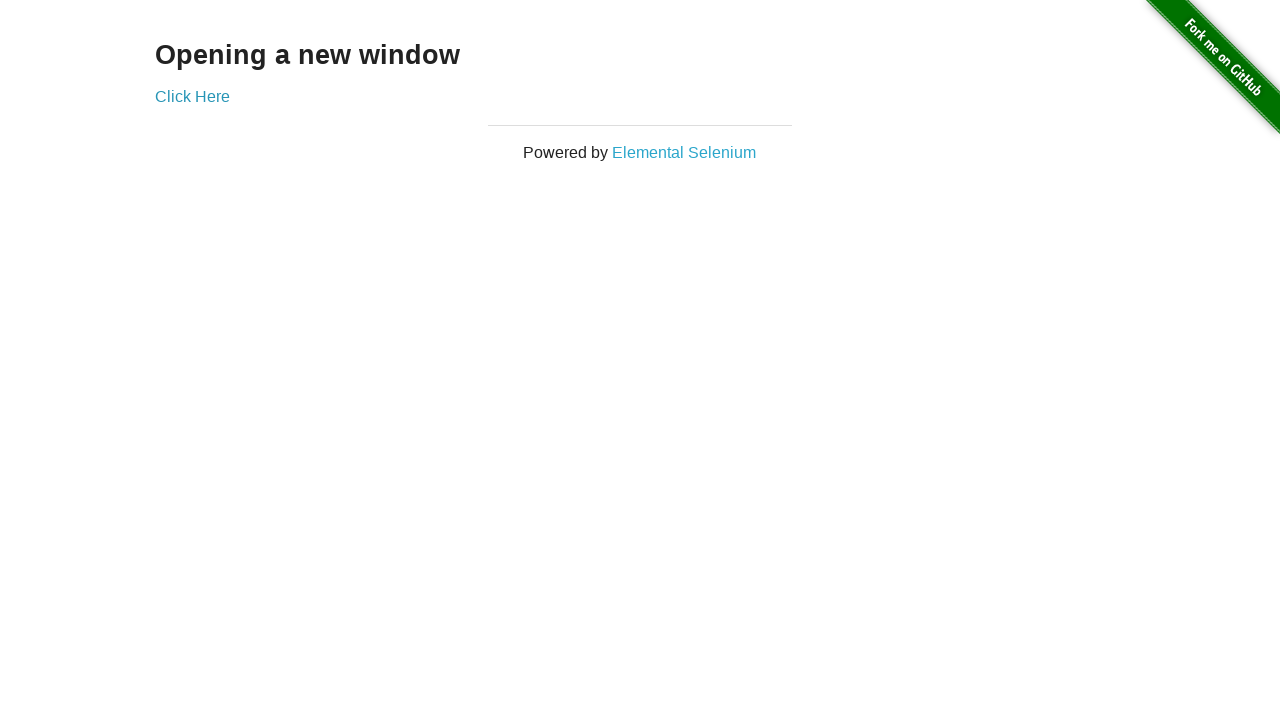

Clicked 'Click Here' link to open a new window at (192, 96) on text=Click Here
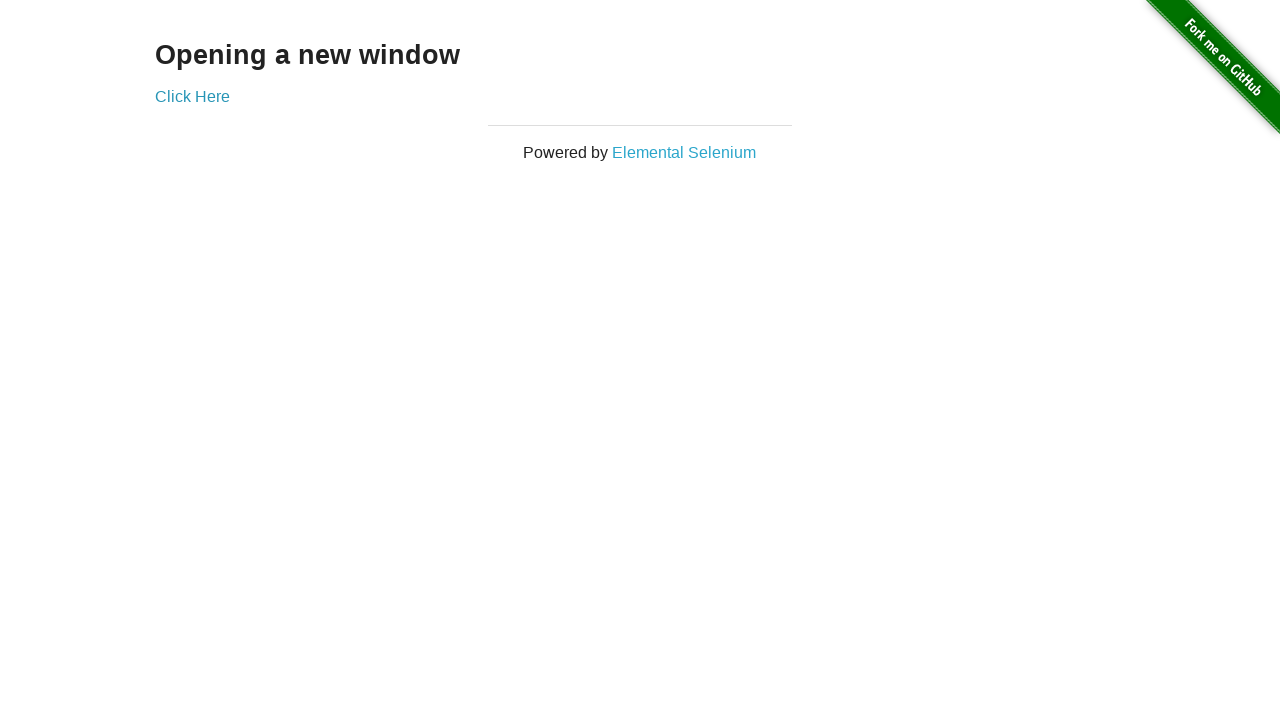

New window opened and added to pages list
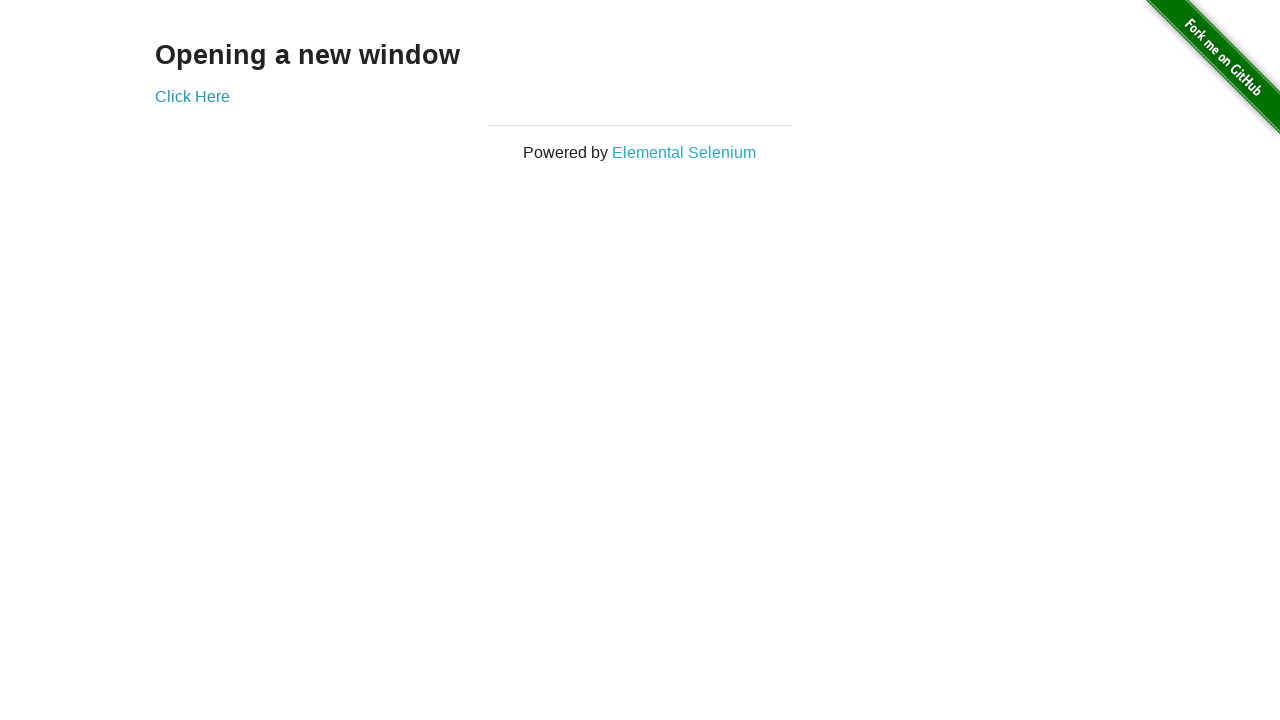

Clicked 'Click Here' link to open a new window at (192, 96) on text=Click Here
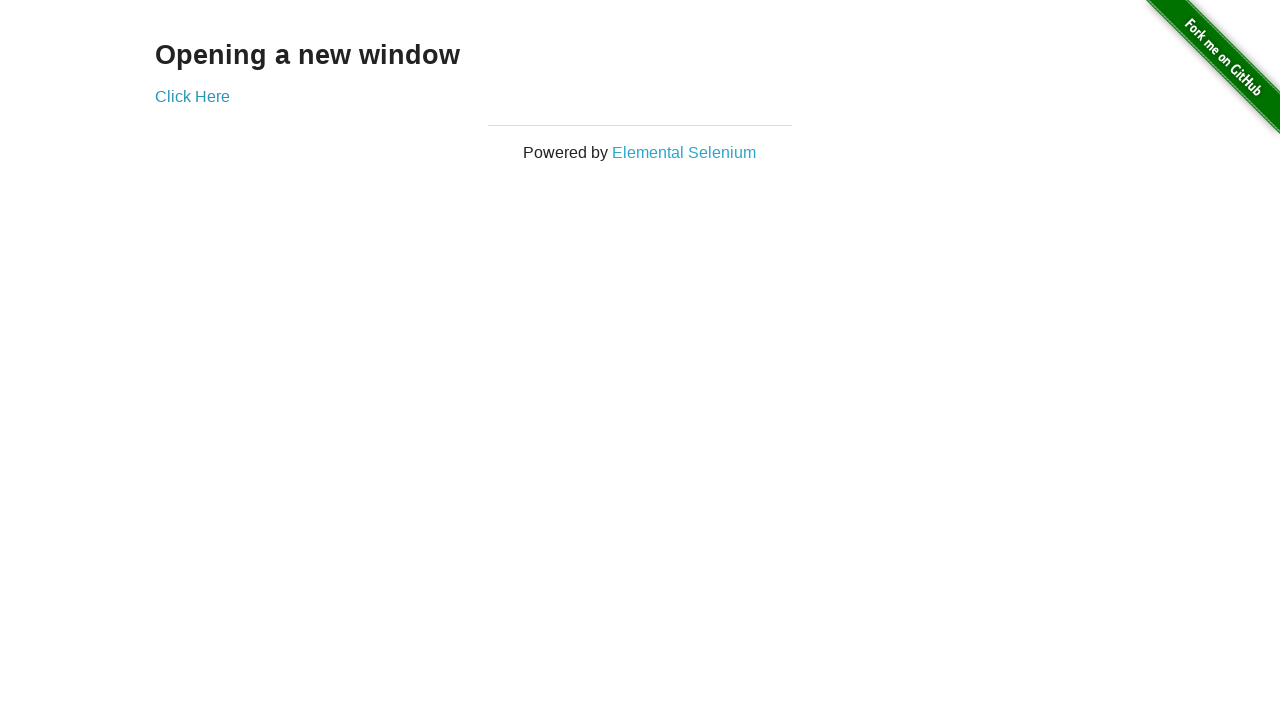

New window opened and added to pages list
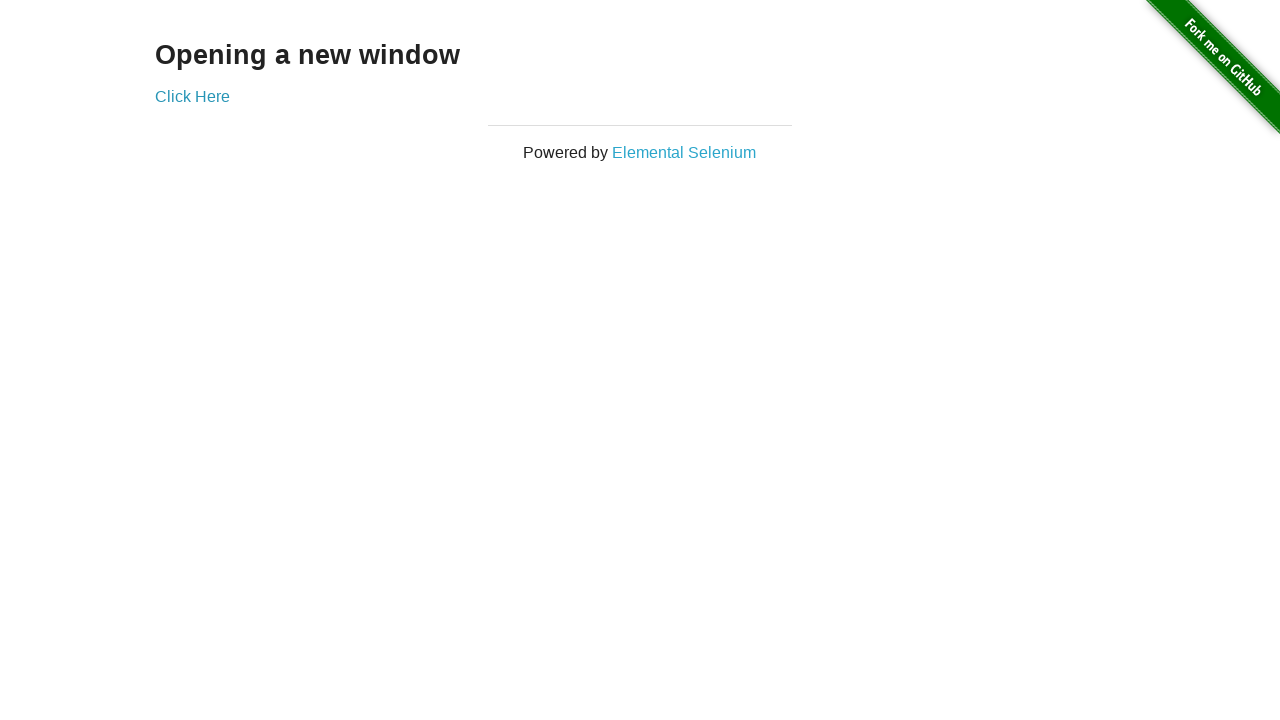

Clicked 'Click Here' link to open a new window at (192, 96) on text=Click Here
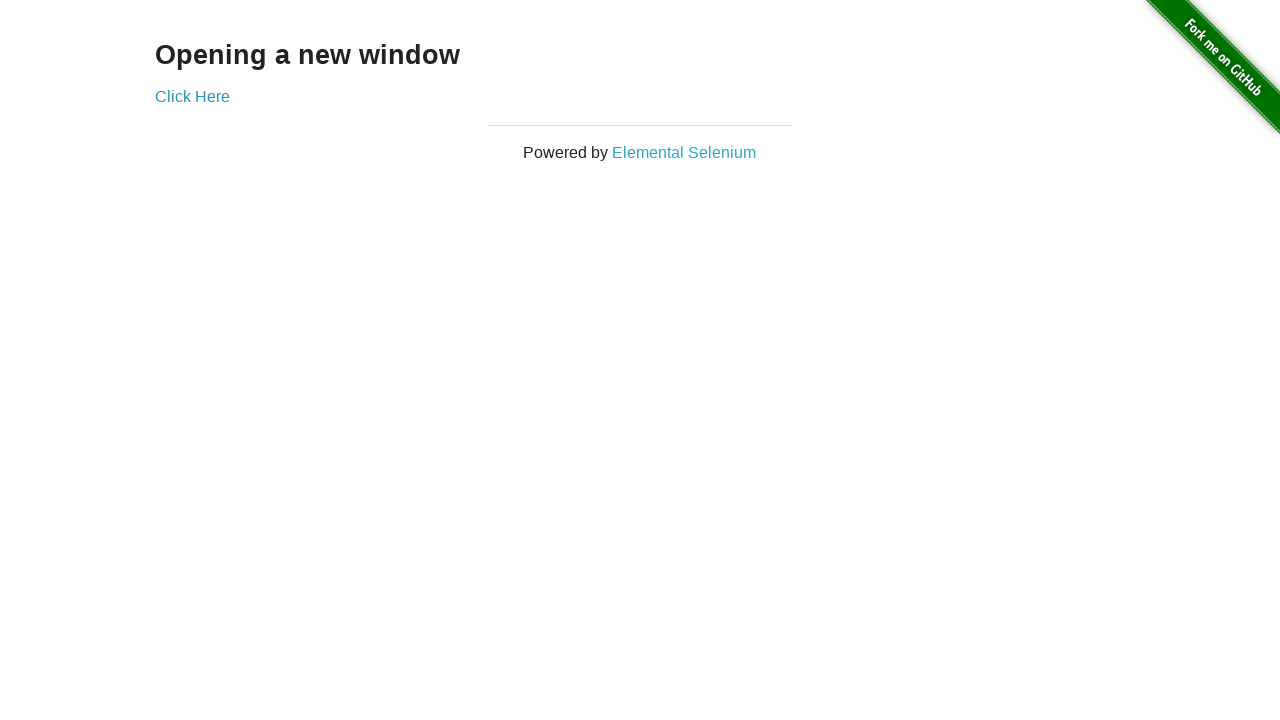

New window opened and added to pages list
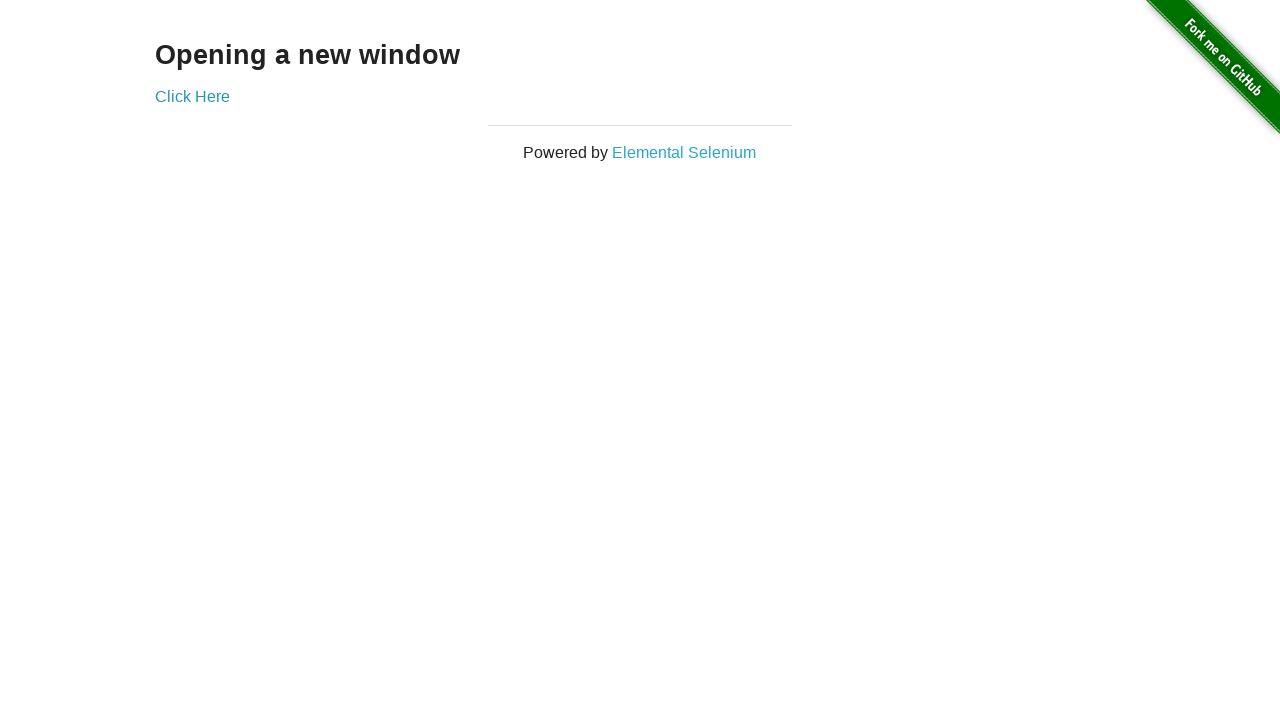

Window loaded and ready
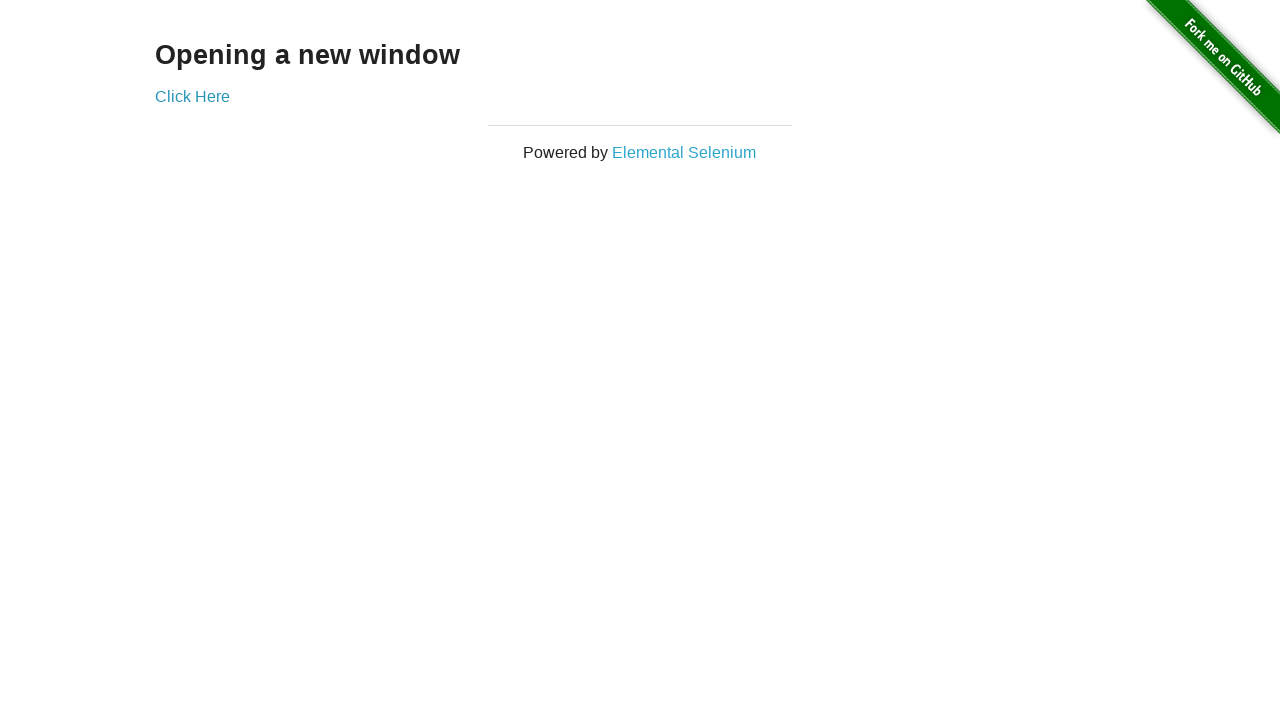

Window loaded and ready
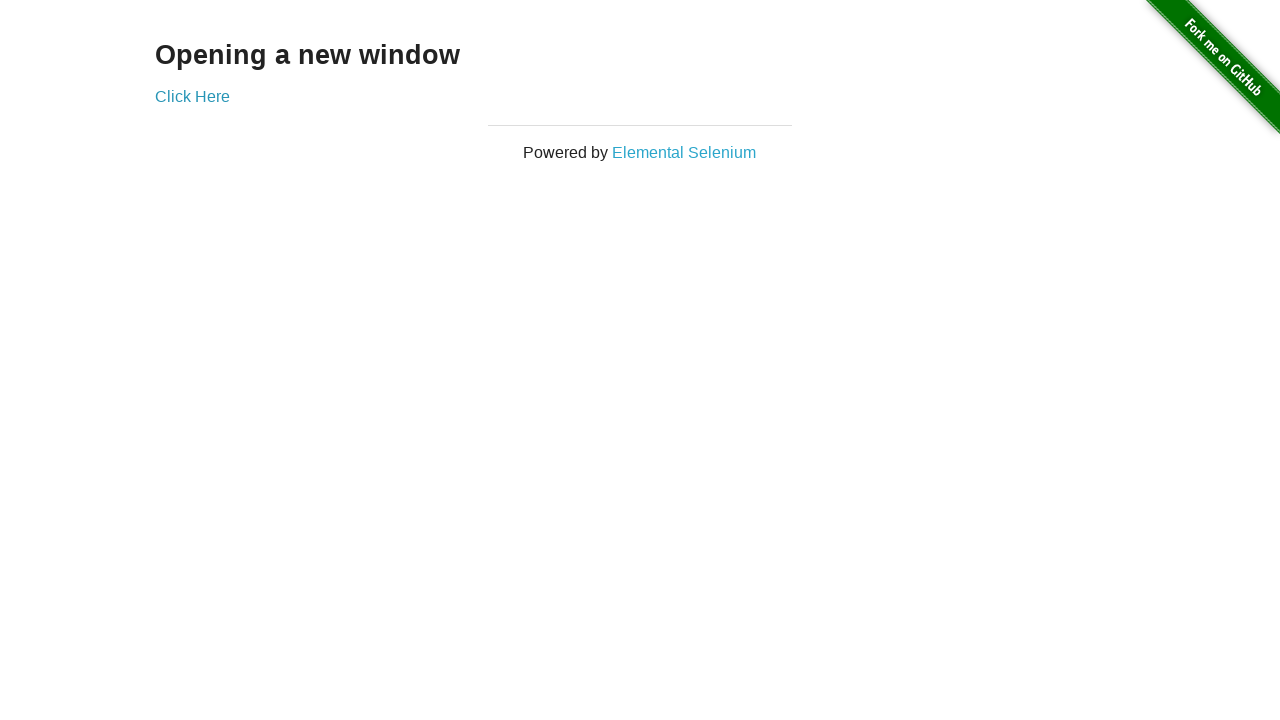

Found target window with title: New Window
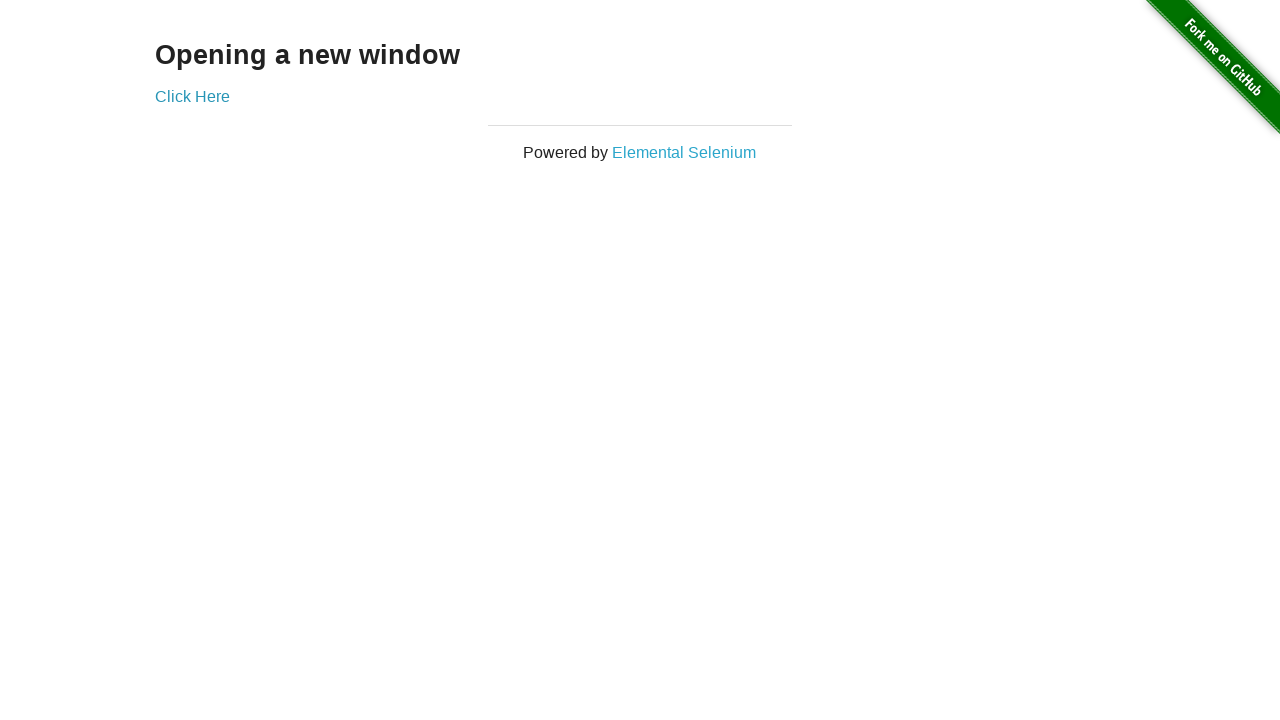

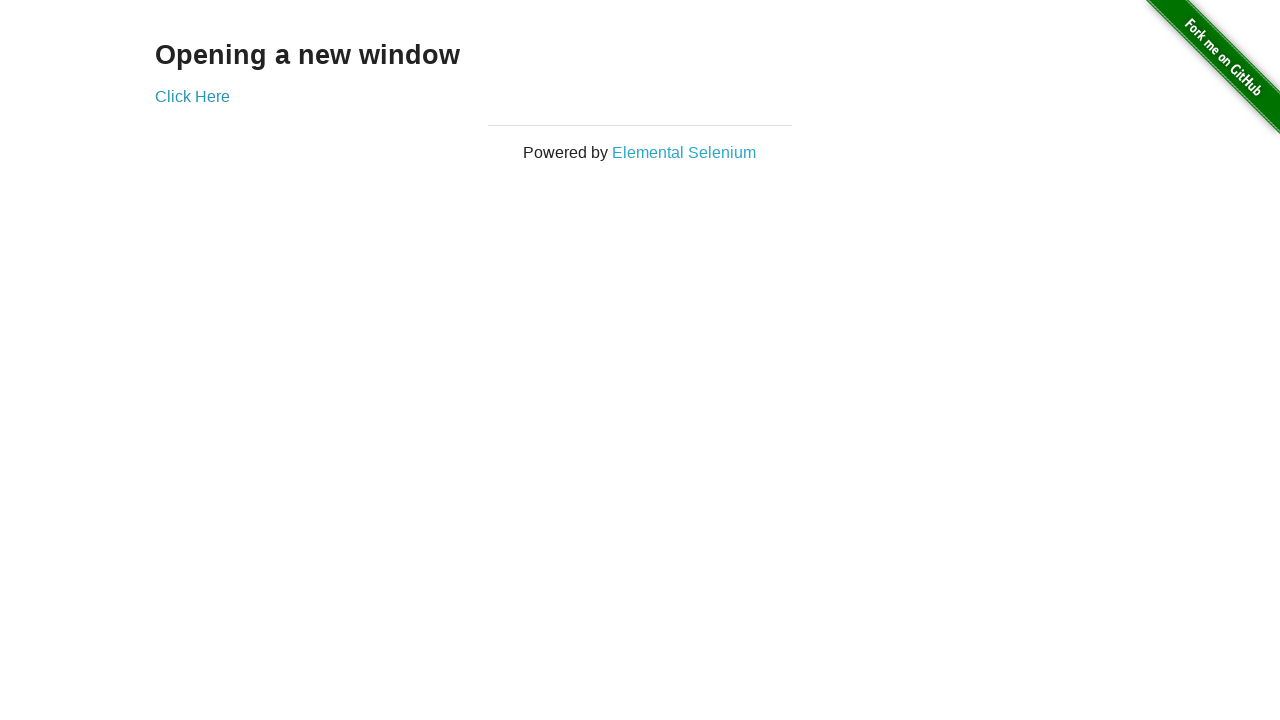